Tests adding a product to the shopping cart by navigating to a product page, clicking "Add to cart", handling the confirmation alert, and verifying the product appears in the cart.

Starting URL: https://www.demoblaze.com/

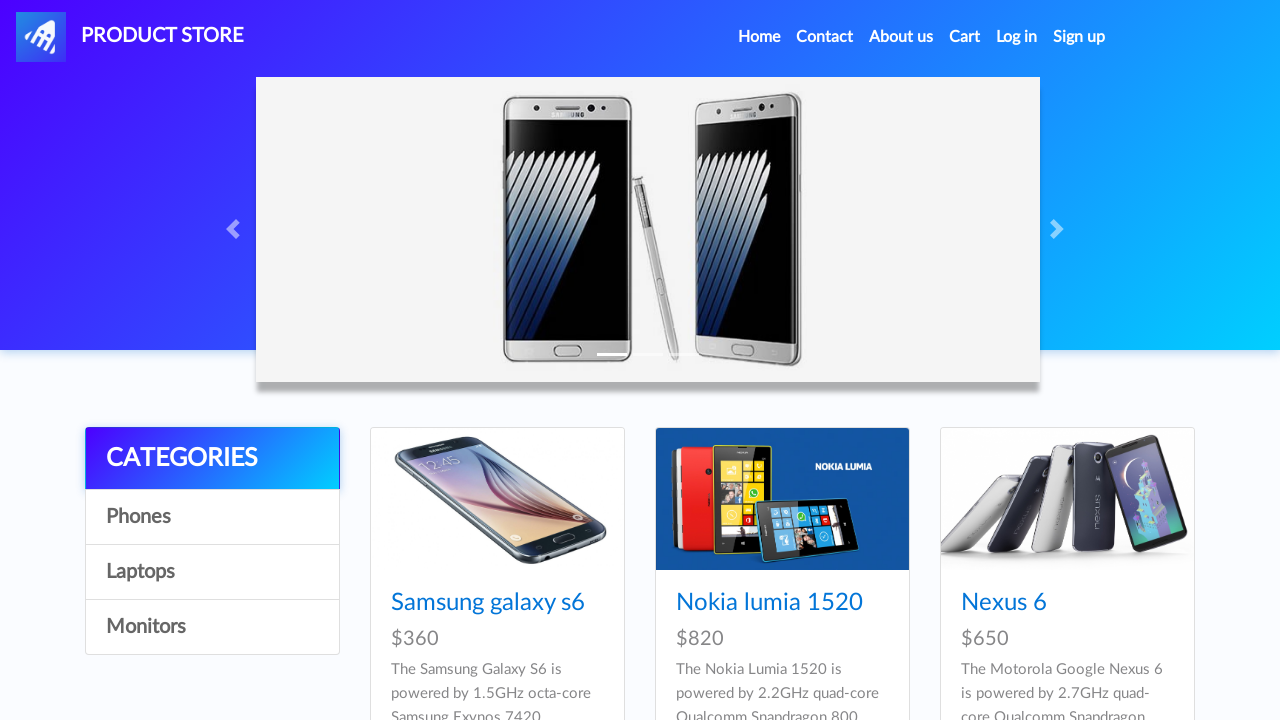

Home page loaded - navbar brand element appeared
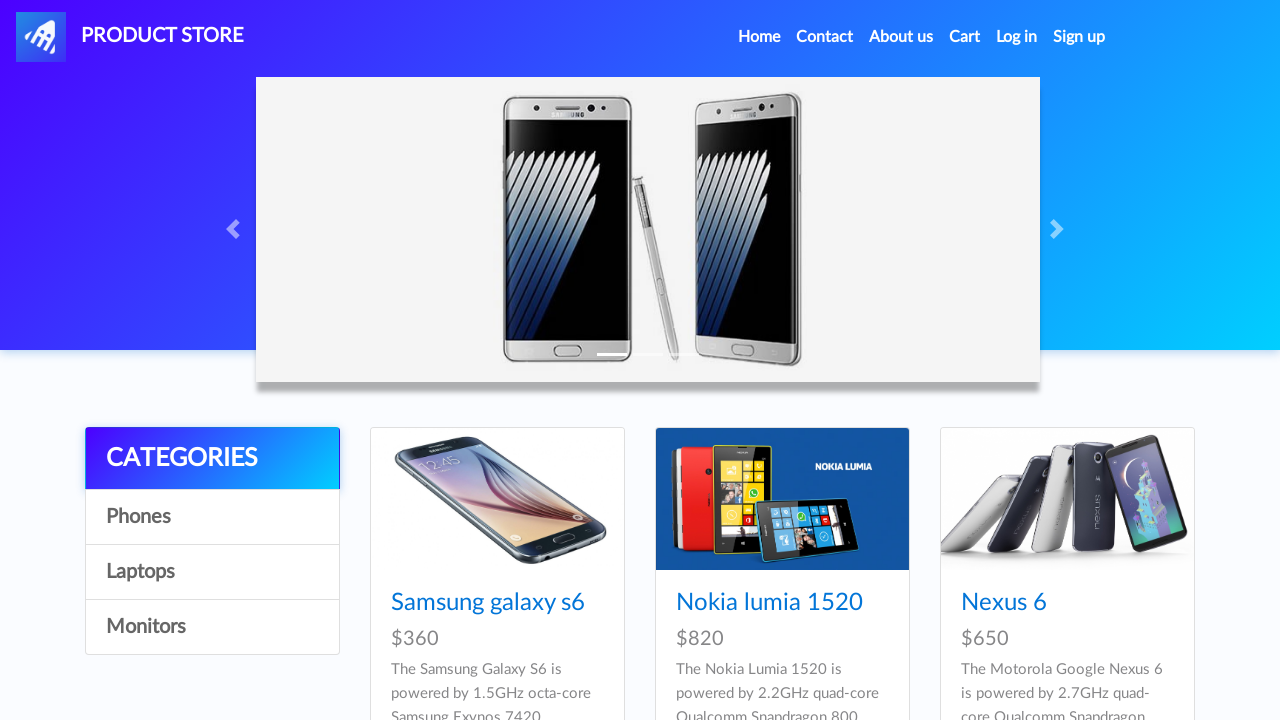

Clicked on Samsung galaxy s6 product at (488, 603) on text=Samsung galaxy s6
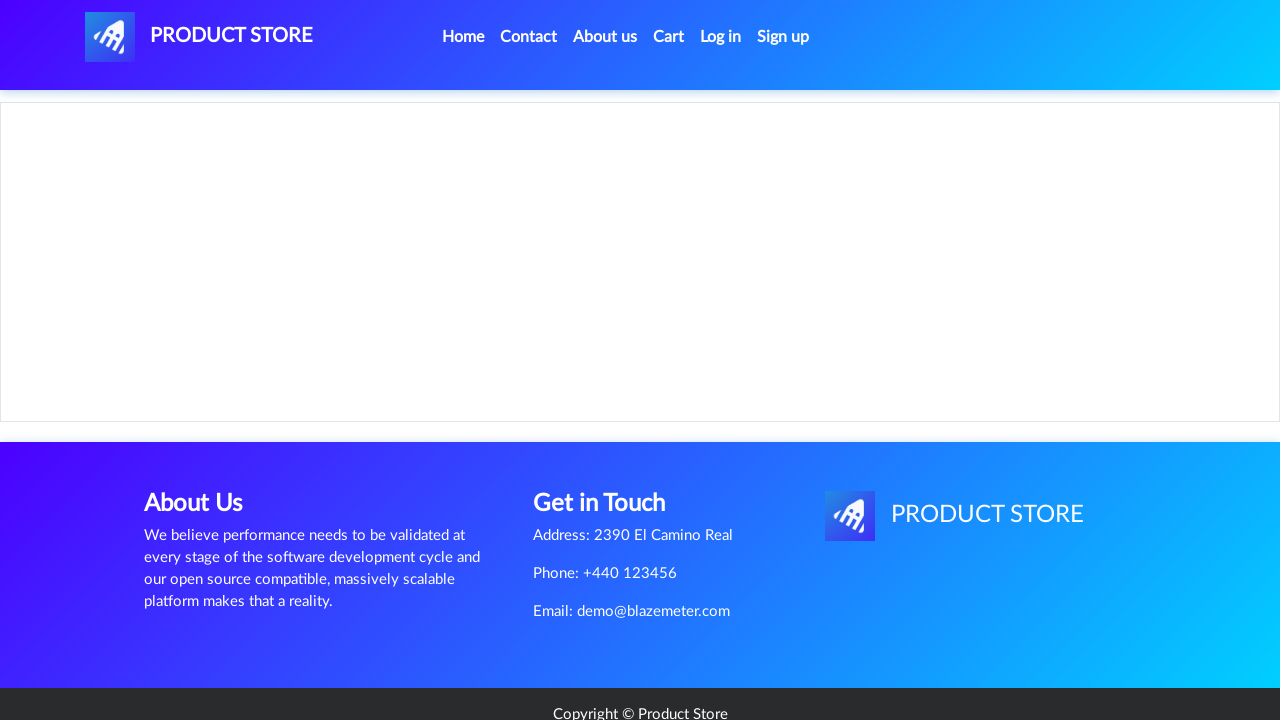

Product page loaded - product name element appeared
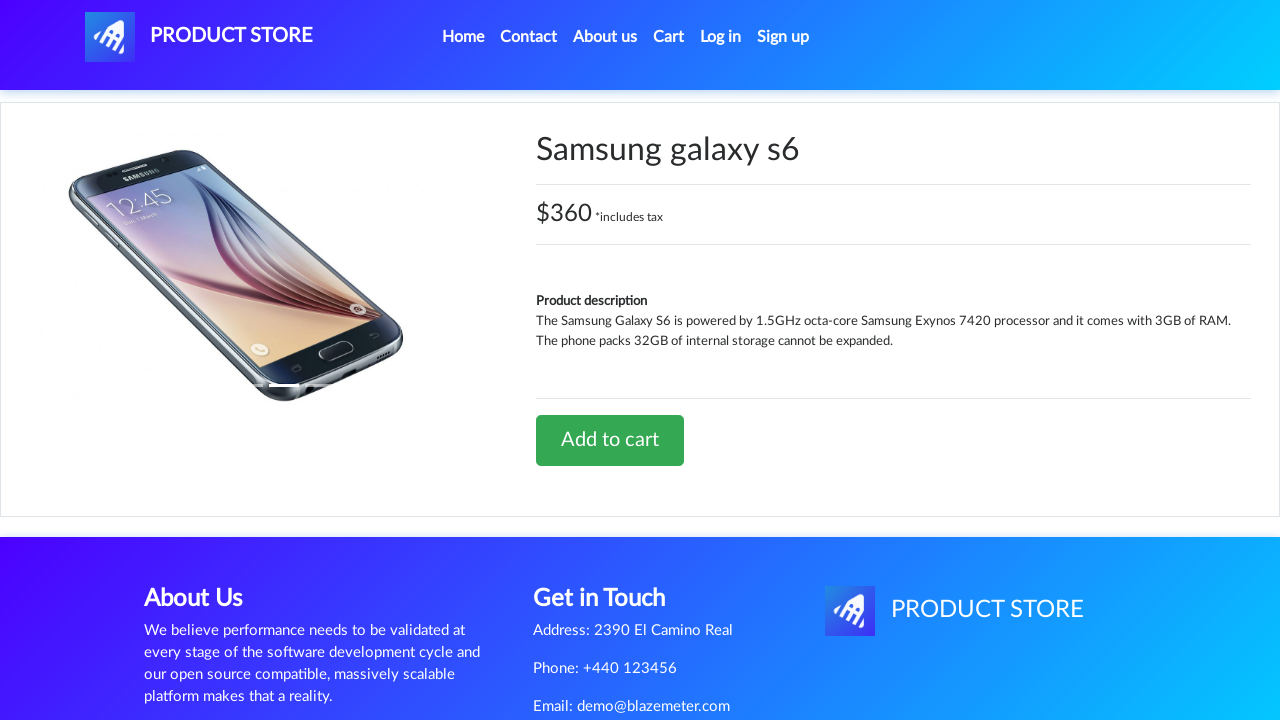

Clicked 'Add to cart' button at (610, 440) on text=Add to cart
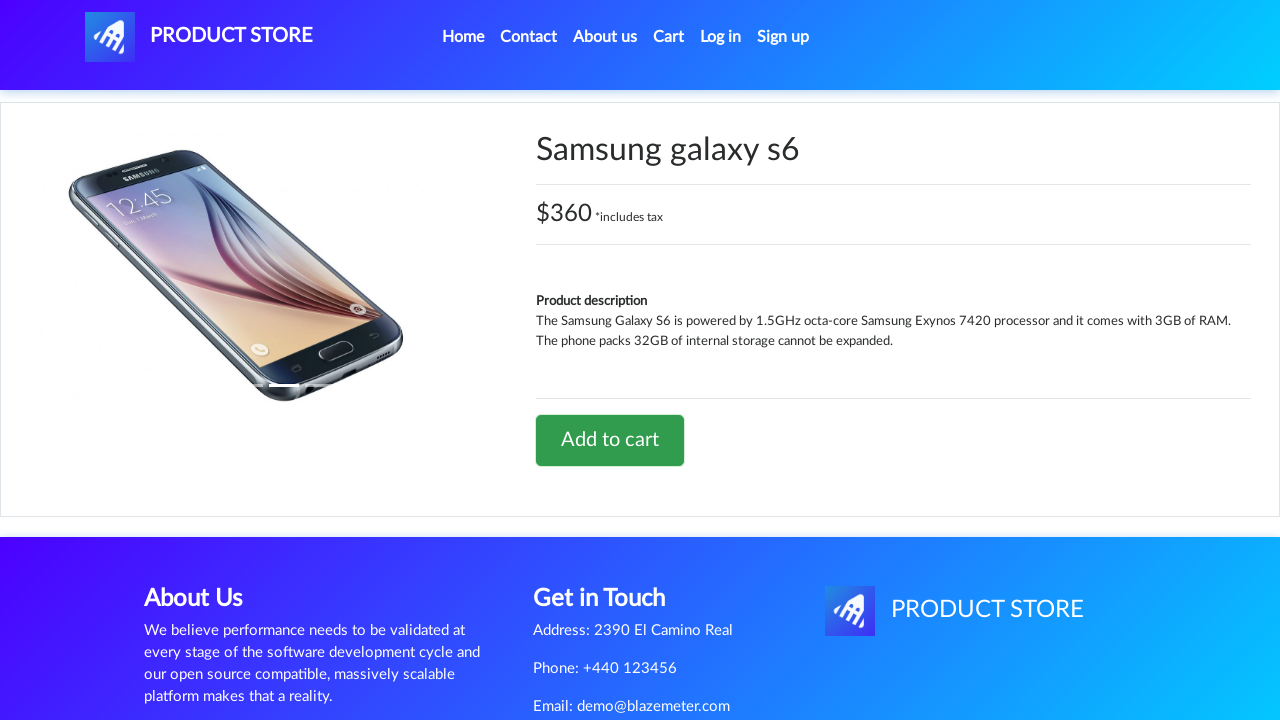

Set up dialog handler to accept confirmation alert
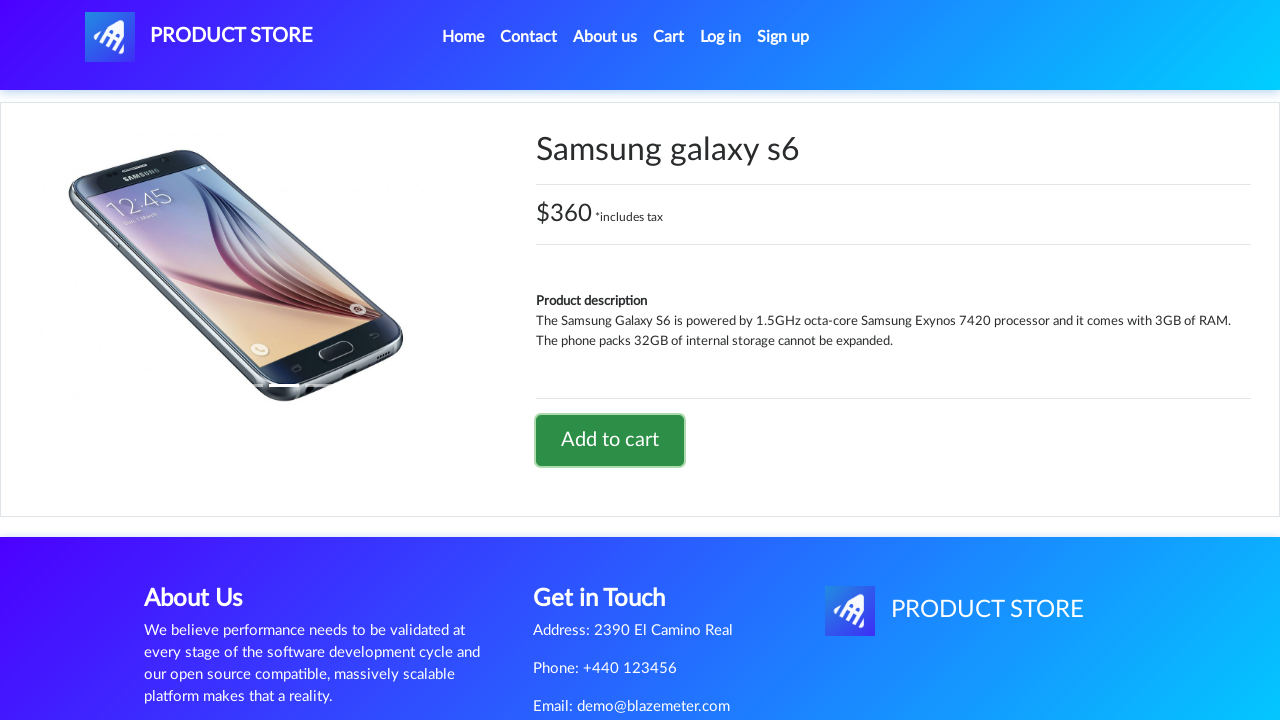

Waited for confirmation alert to be processed
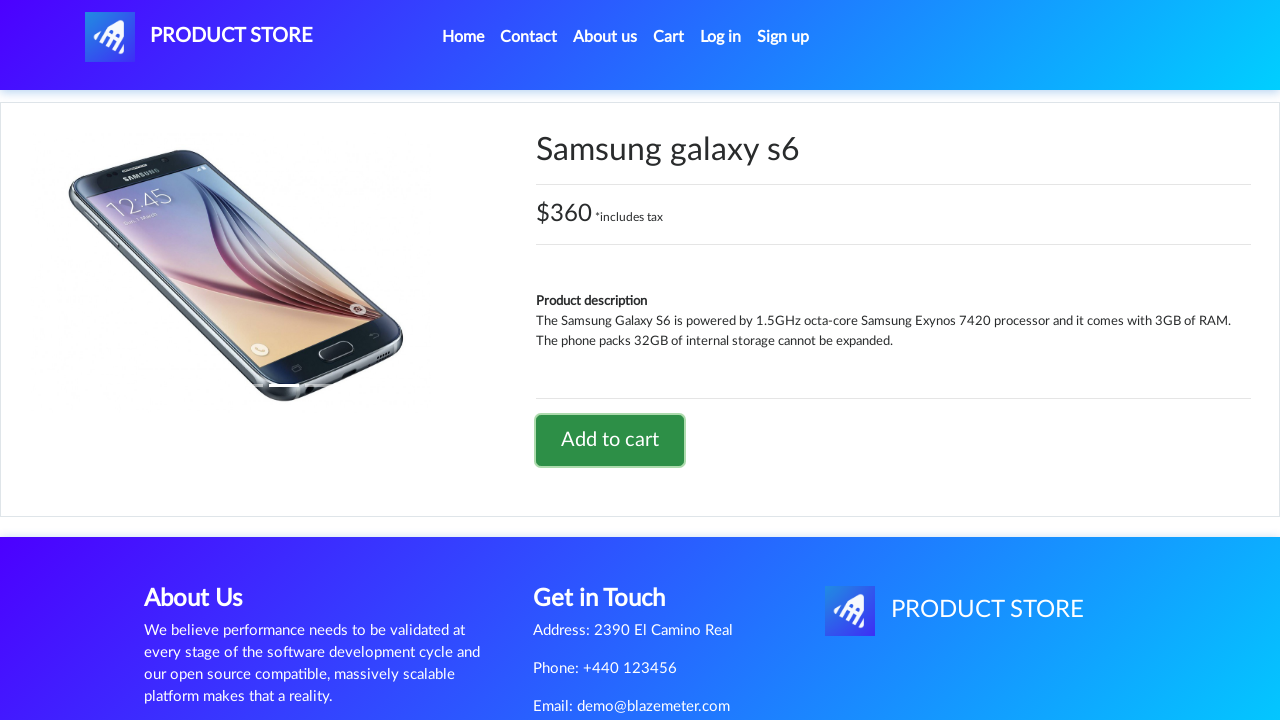

Clicked on cart link to navigate to shopping cart at (669, 37) on #cartur
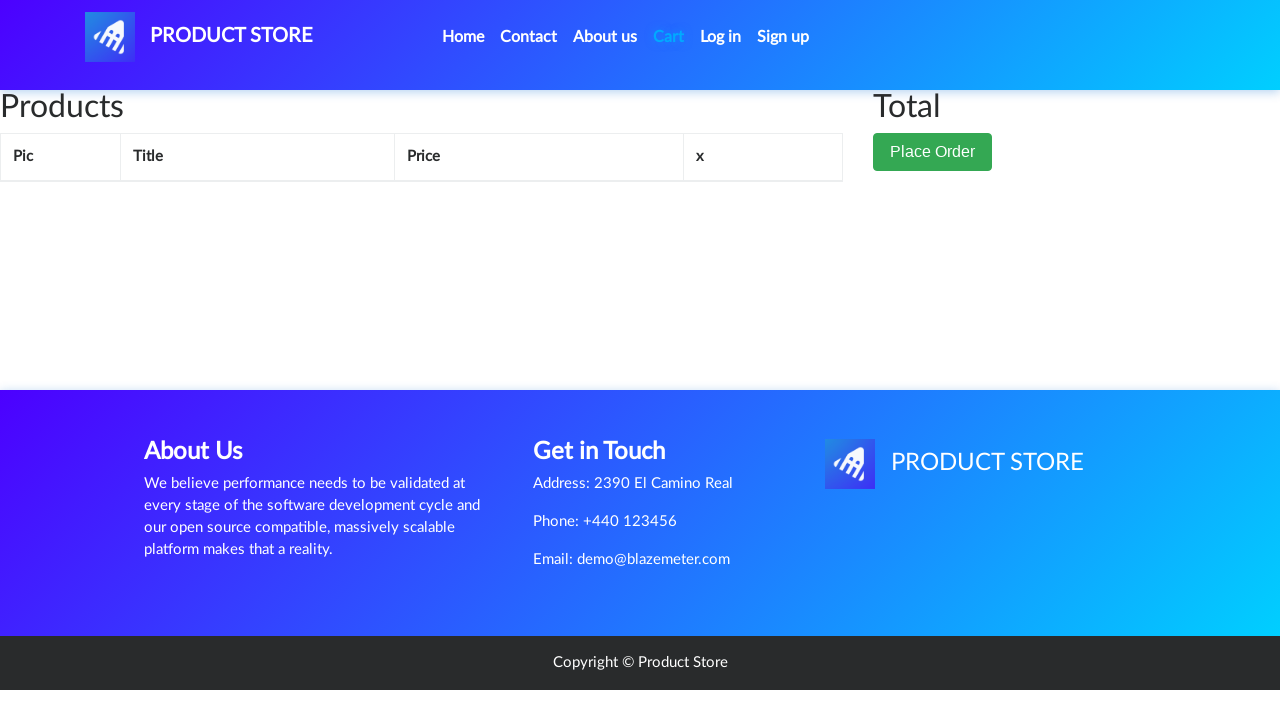

Cart page loaded - cart table appeared
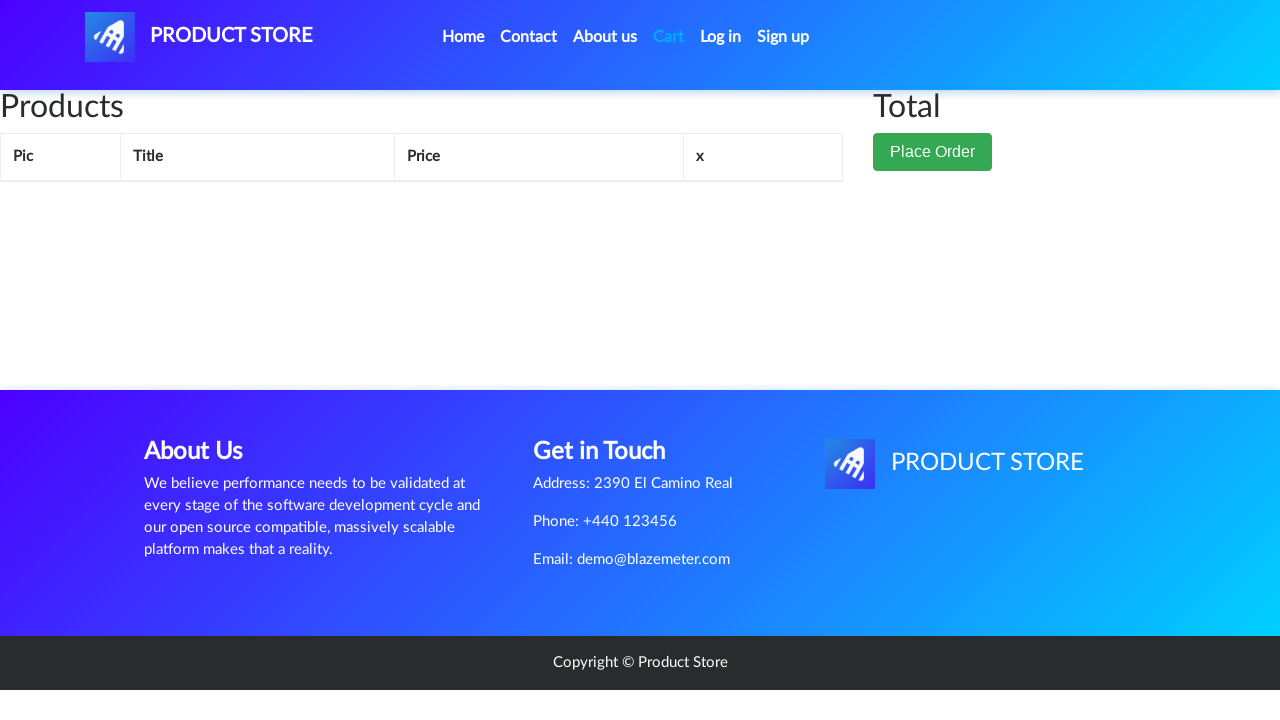

Located cart items in table
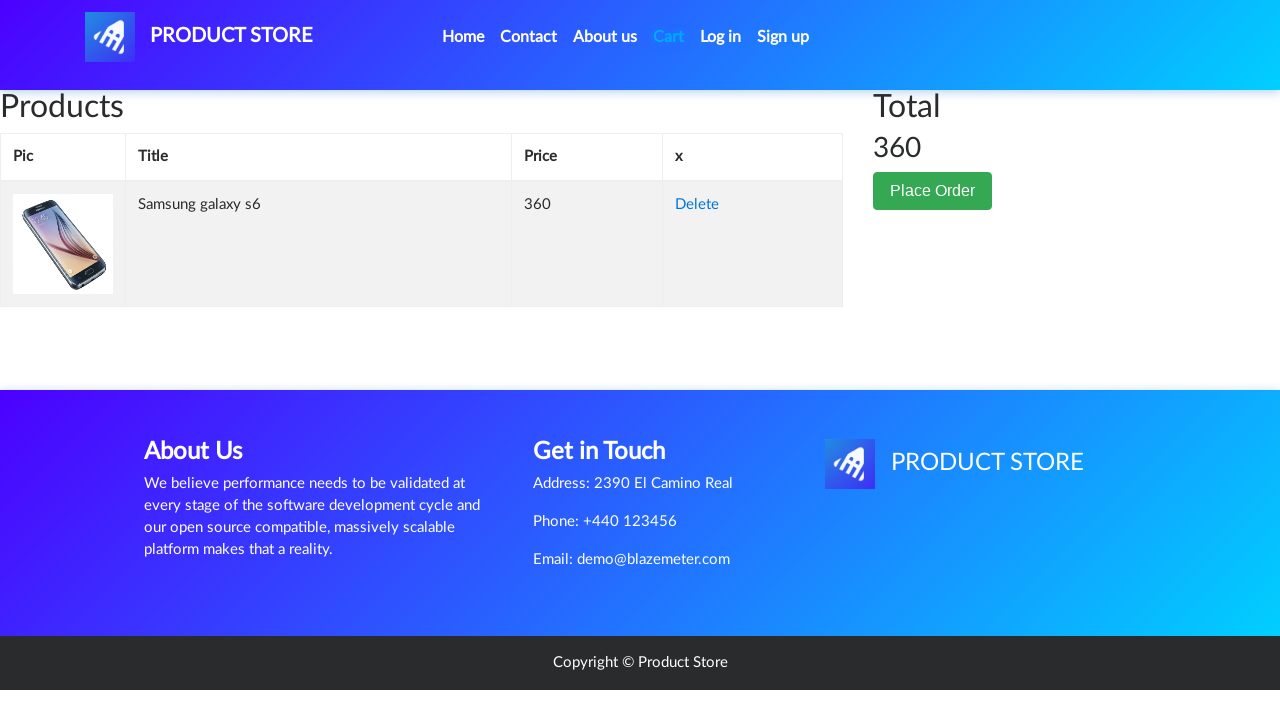

Verified that cart contains at least one product
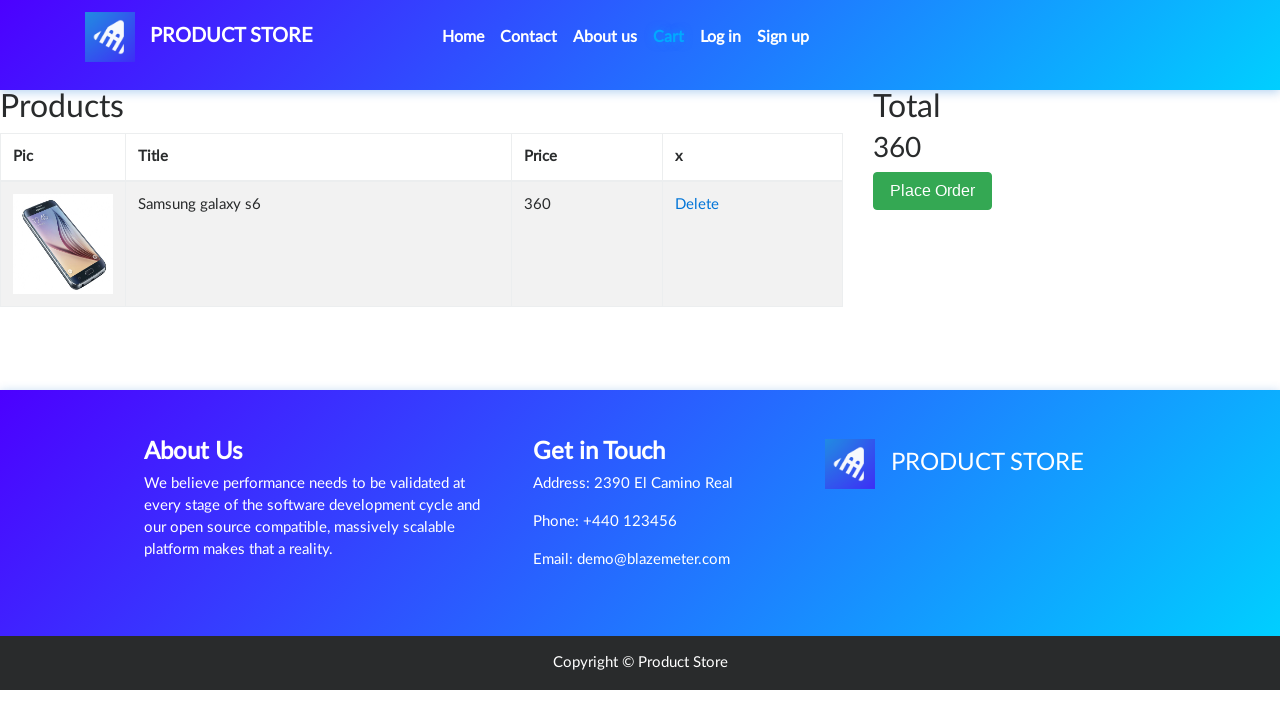

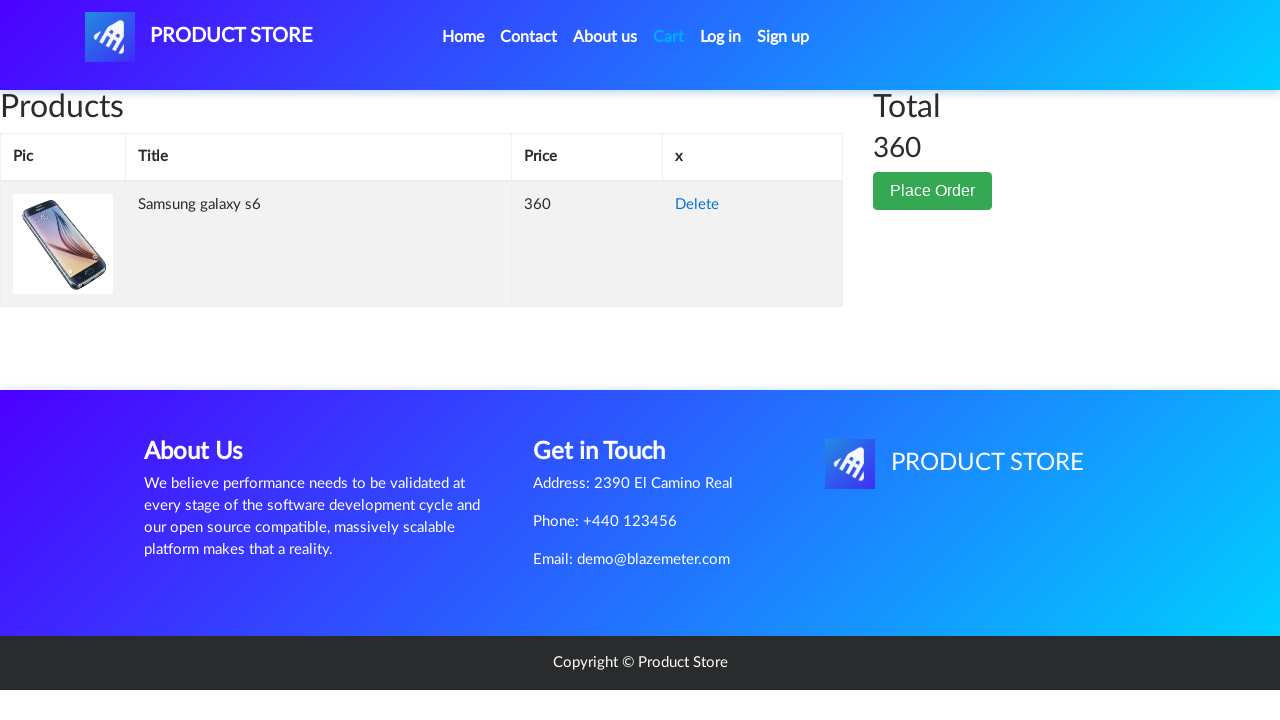